Navigates to the Downloads page by clicking the Downloads link

Starting URL: https://www.python.org

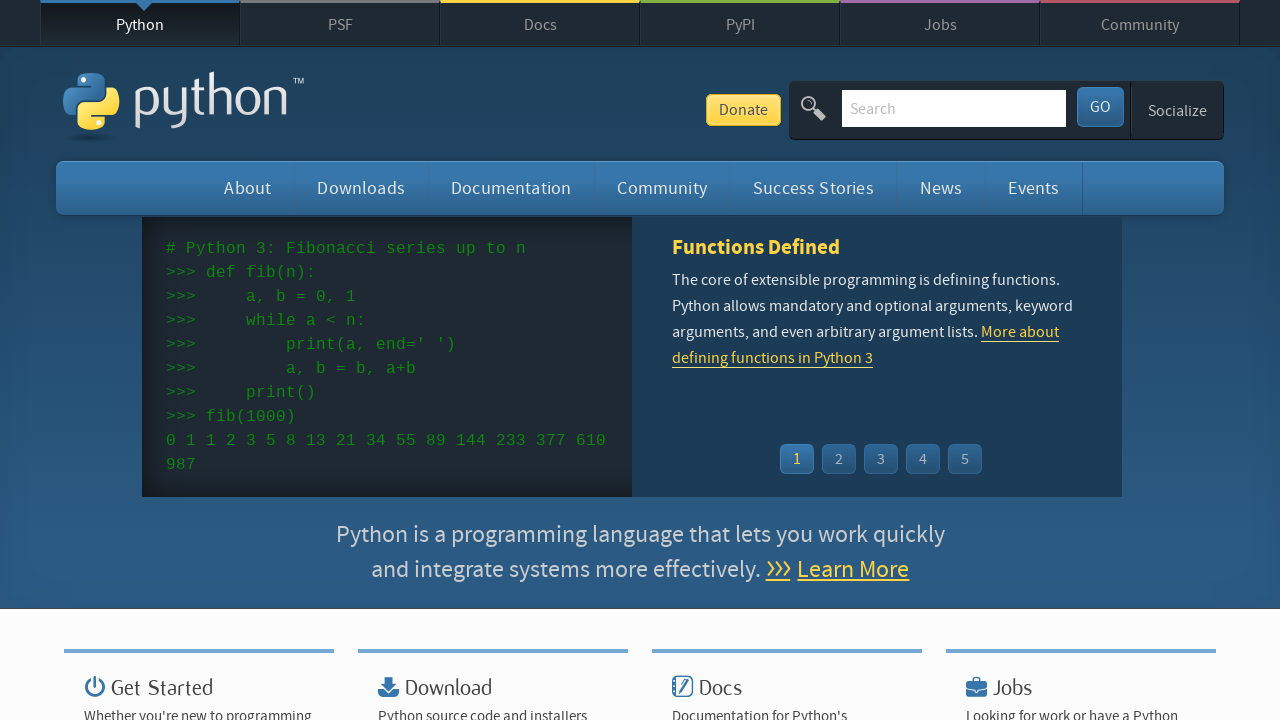

Clicked Downloads link on python.org at (361, 188) on text="Downloads"
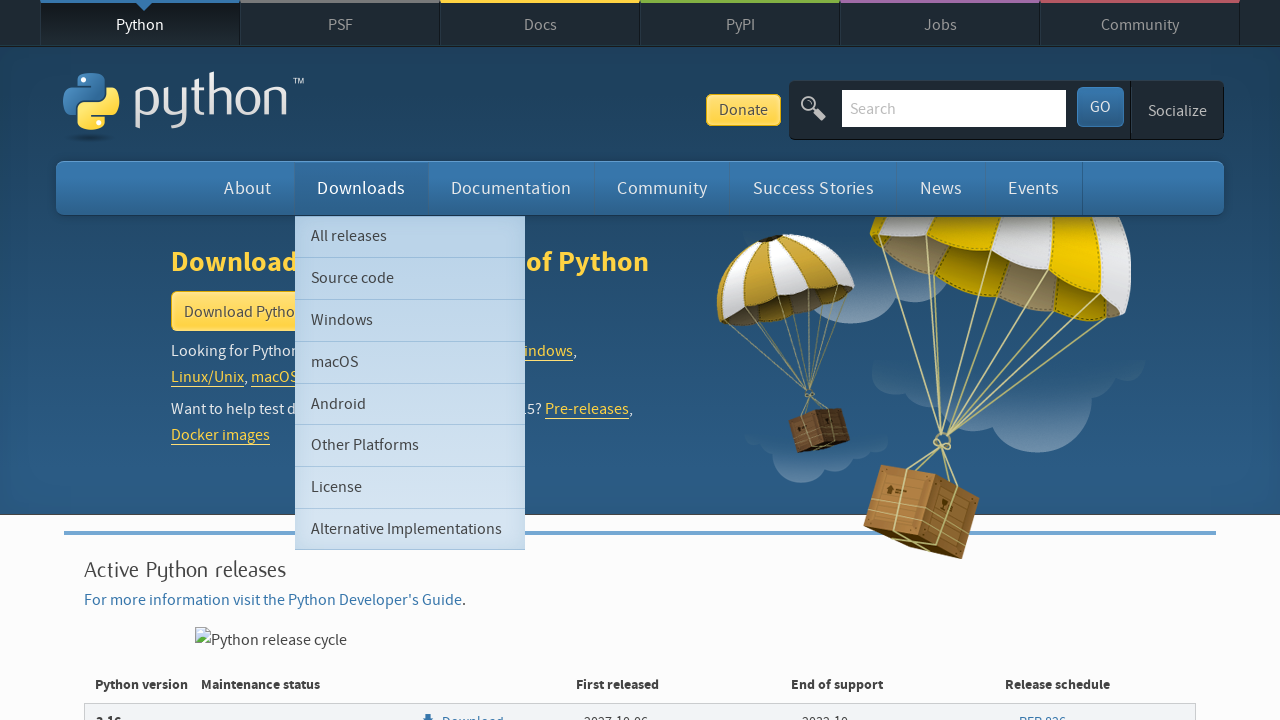

Verified navigation to Downloads page - page title is 'Download Python | Python.org'
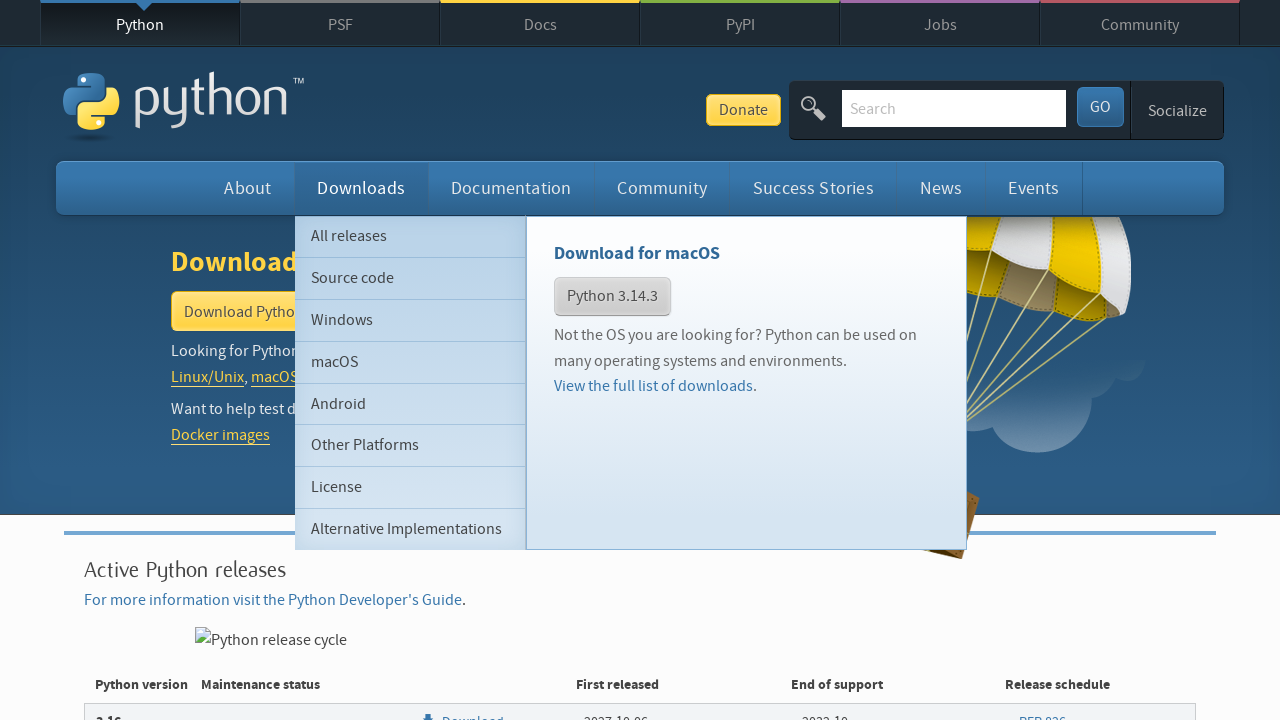

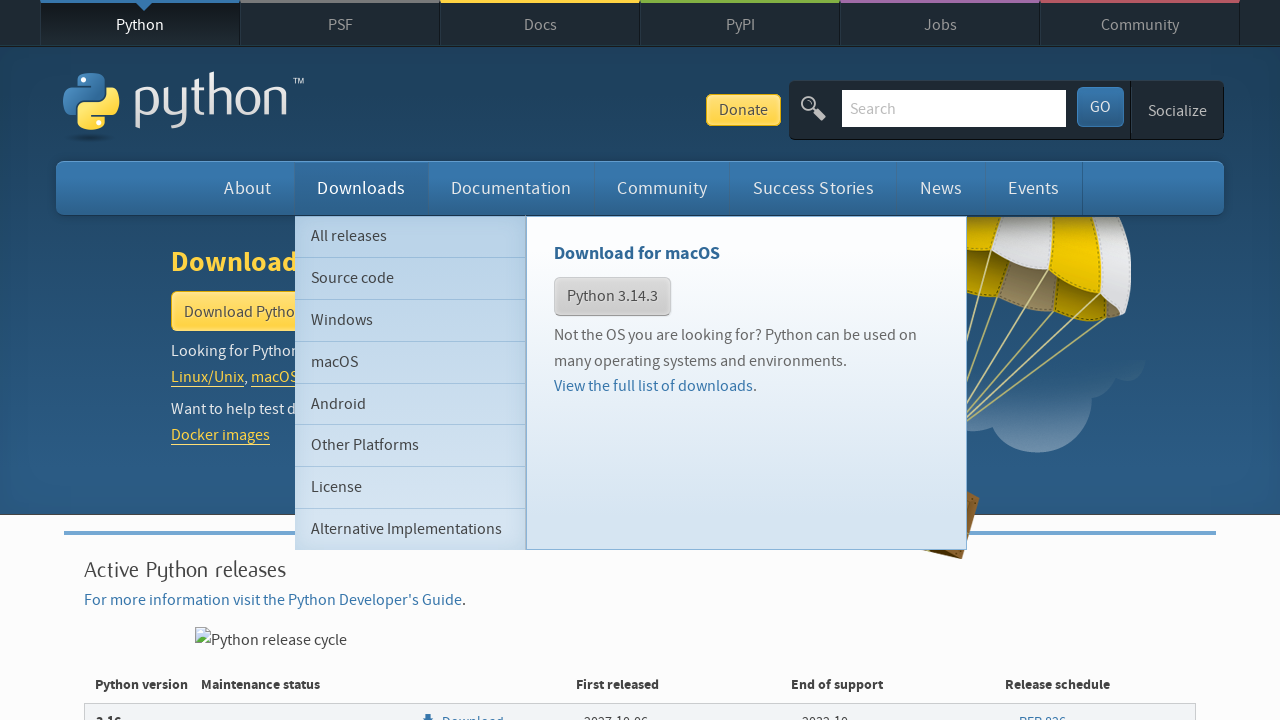